Tests the well search functionality on the Environment Canterbury website by entering a well code, submitting the search, and waiting for results to appear in the results table.

Starting URL: https://www.ecan.govt.nz/data/well-search/

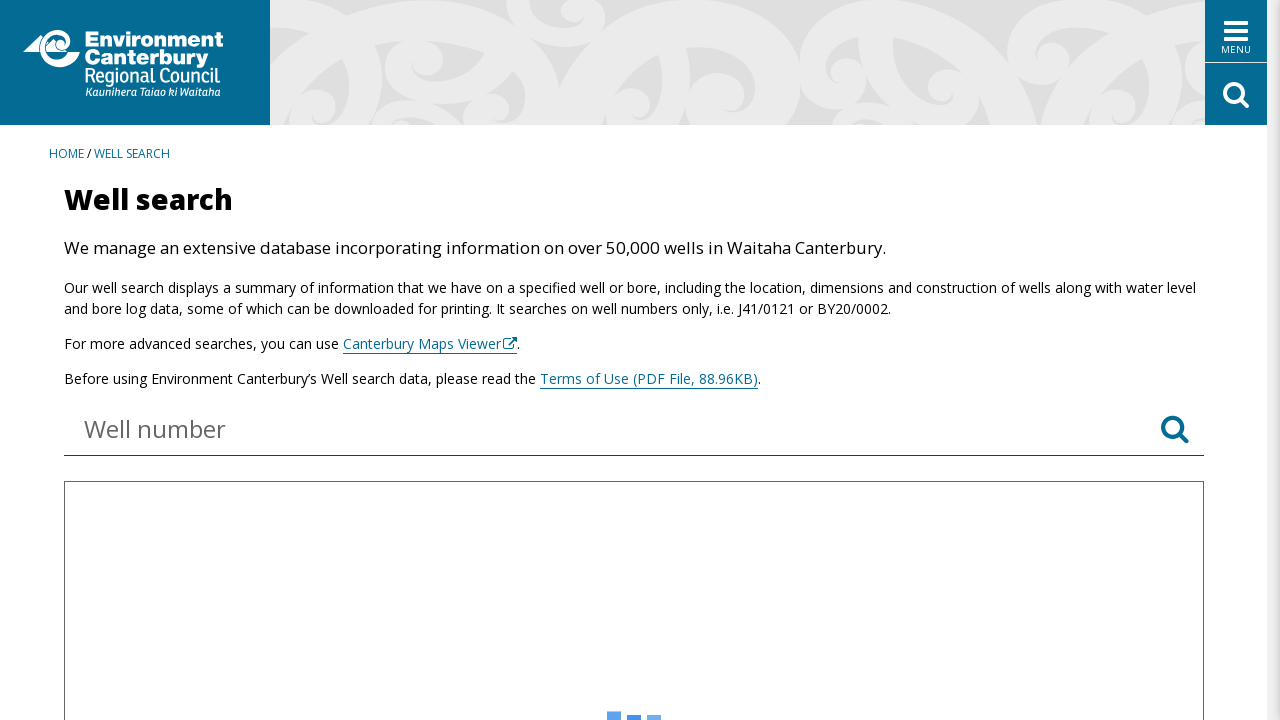

Filled well search field with well code 'BW23/0001' on #WellsSearchForm-keywords
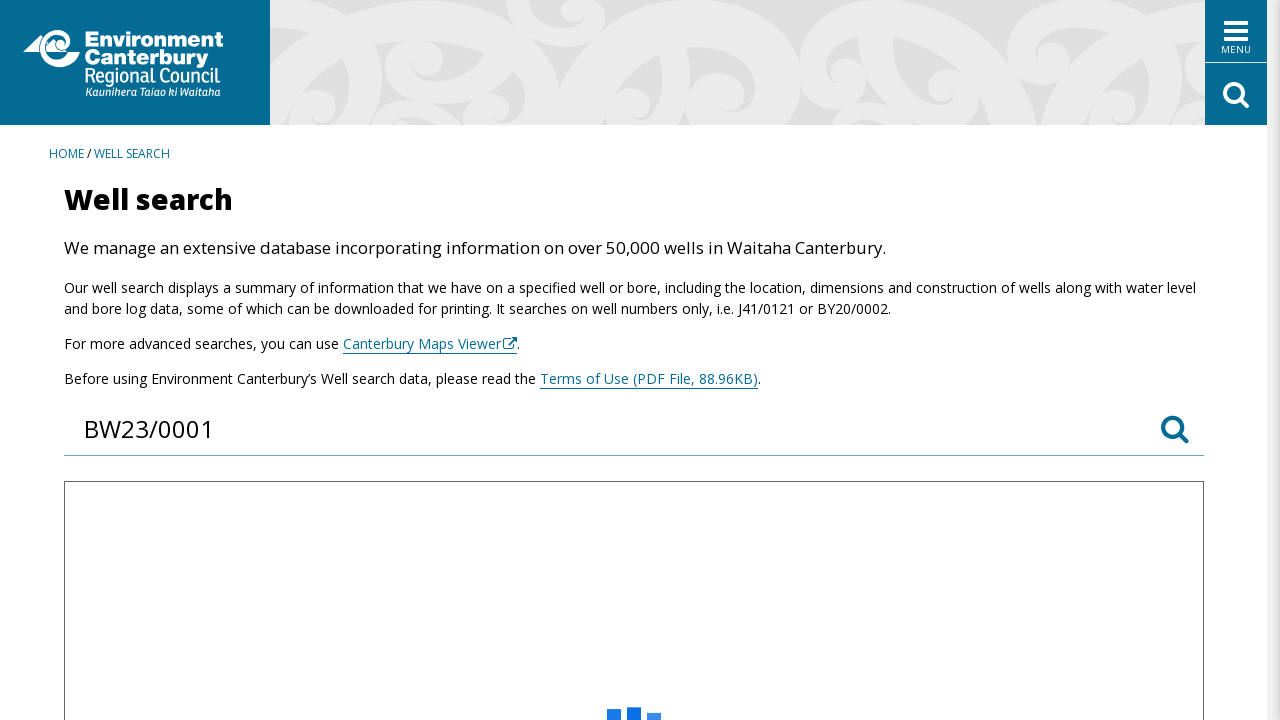

Submitted well search by pressing Enter on #WellsSearchForm-keywords
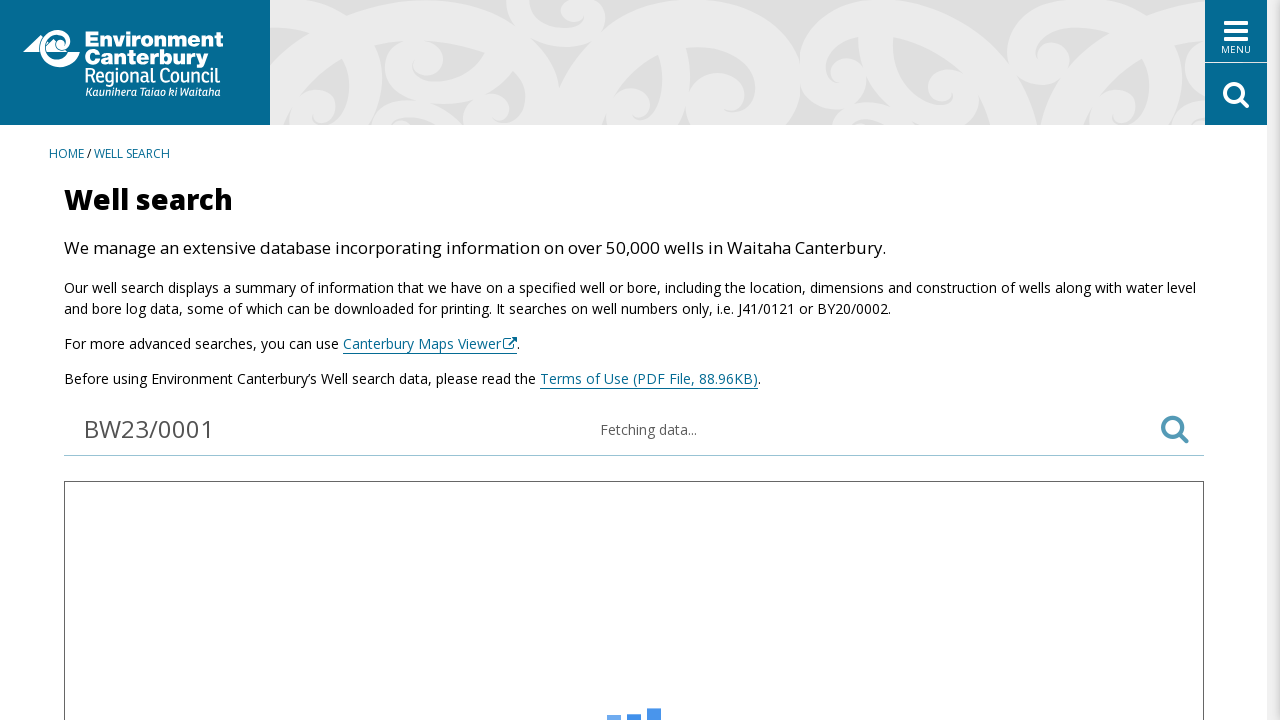

Search results table appeared
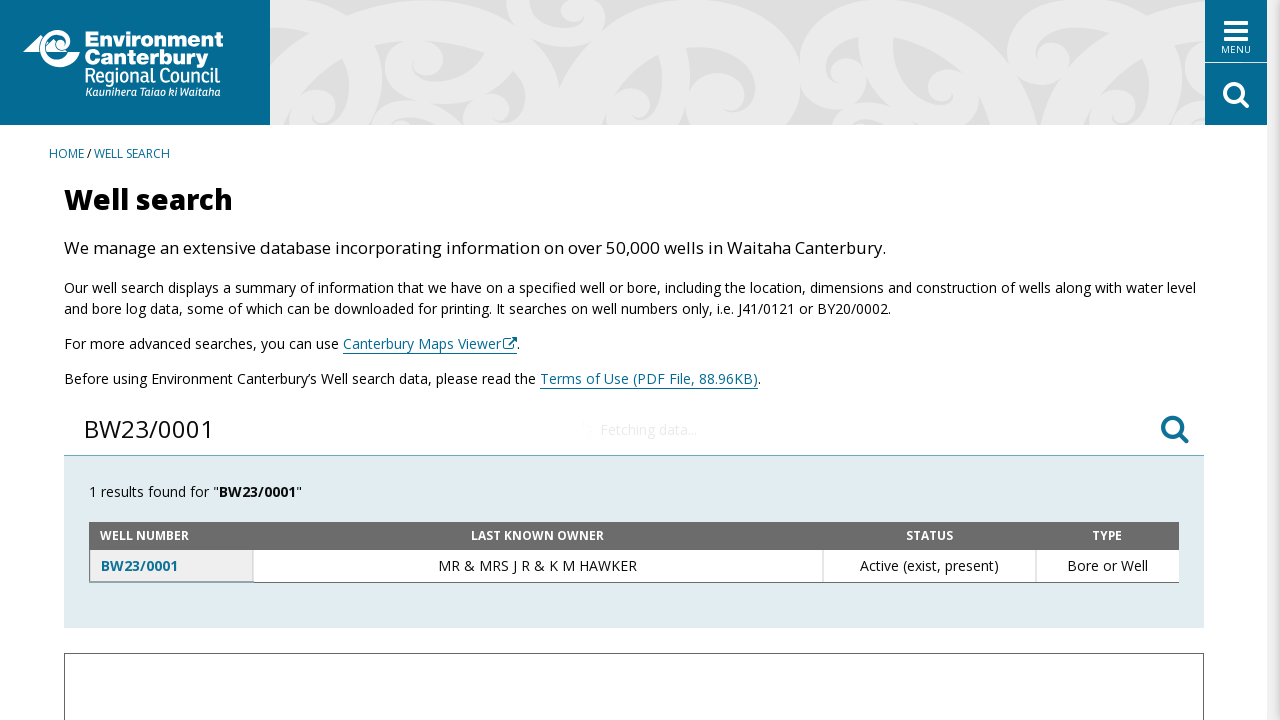

First result link is available in the search results table
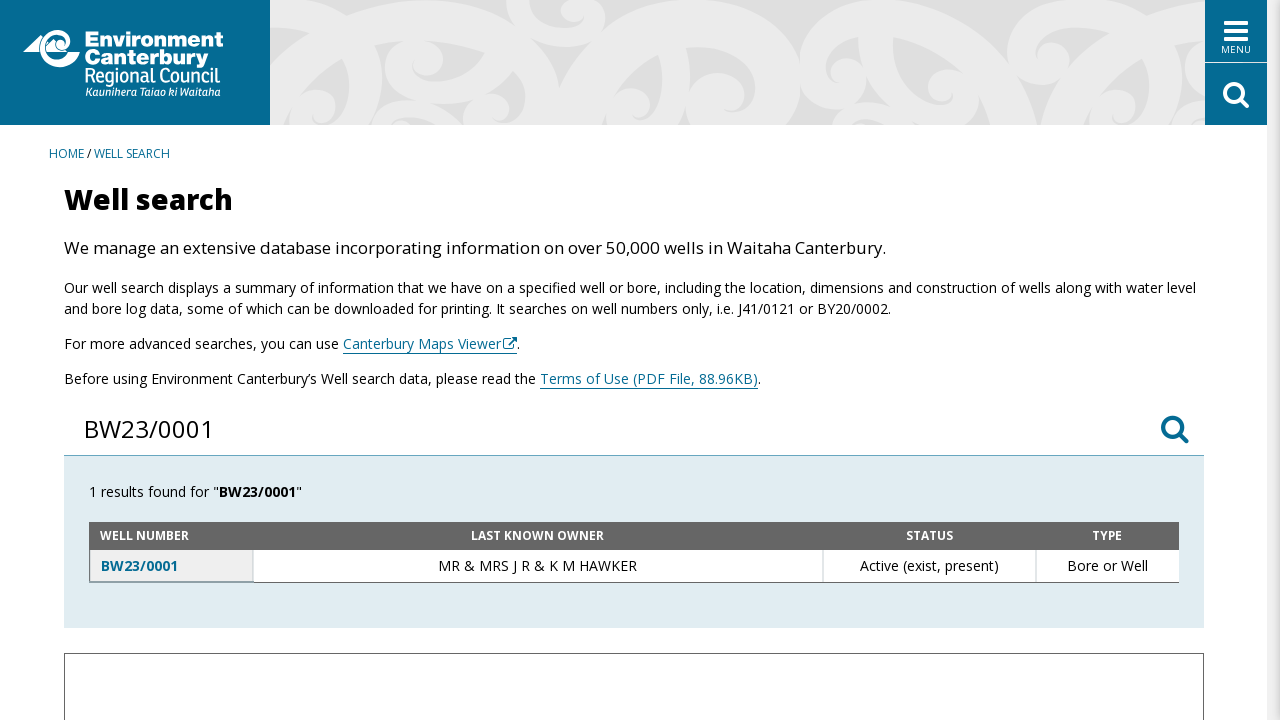

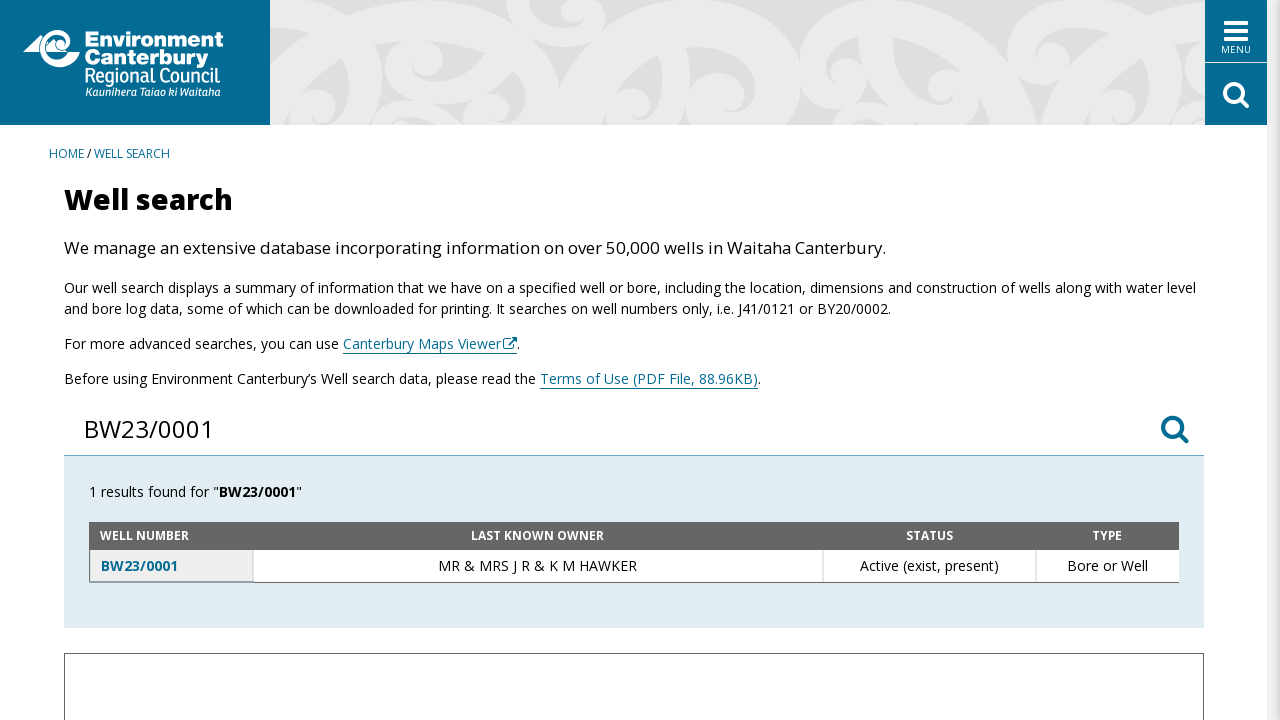